Tests window switching functionality by clicking a link that opens a new window, verifying content in both windows, and switching between them

Starting URL: https://the-internet.herokuapp.com/windows

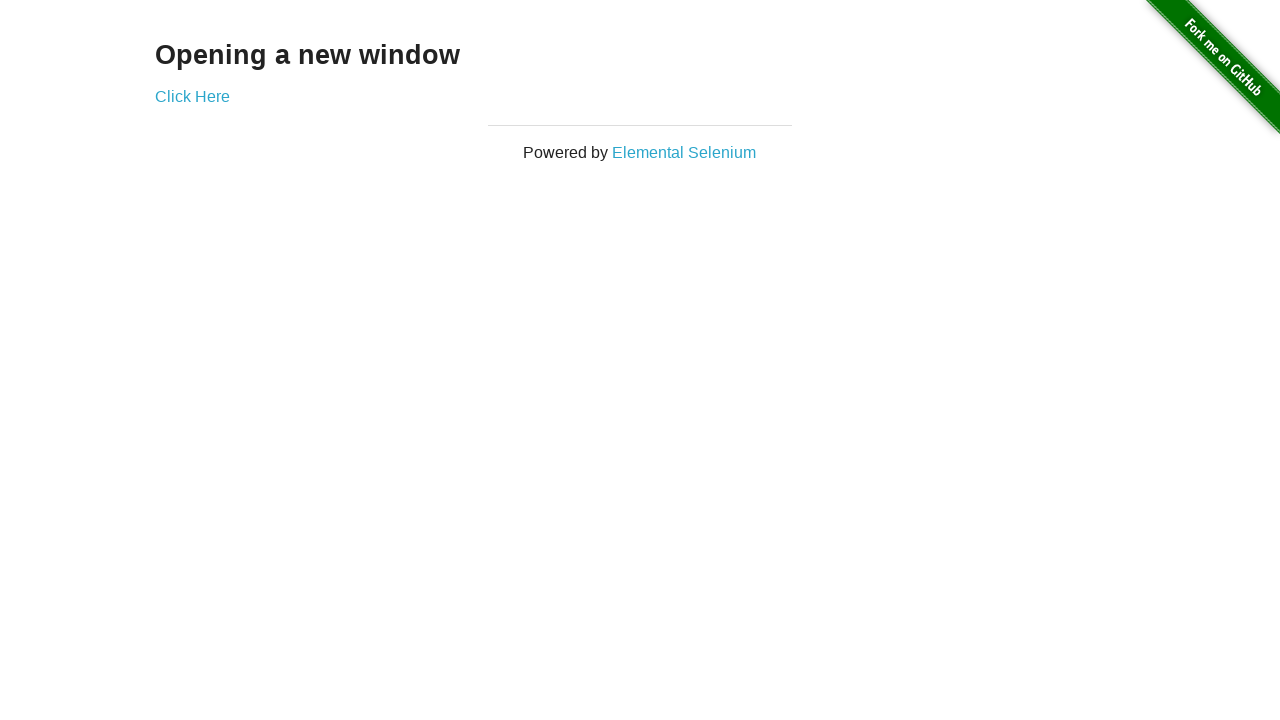

Verified heading text on first page is 'Opening a new window'
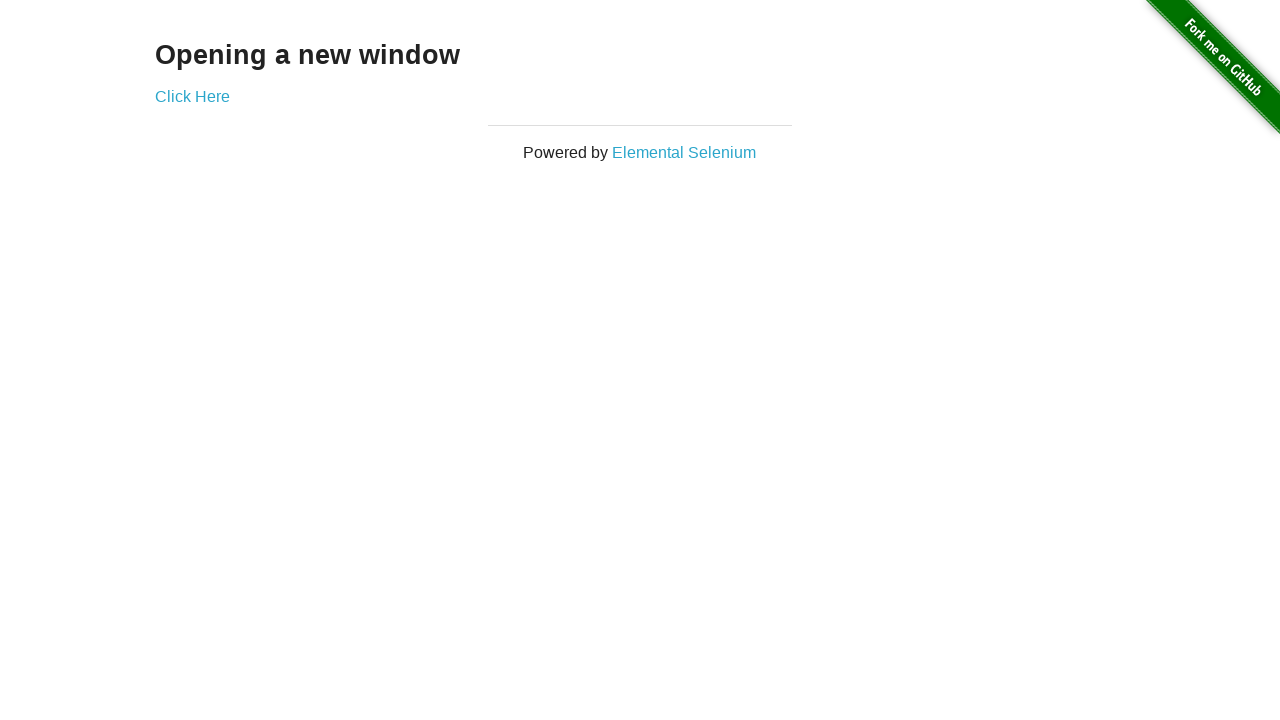

Verified title of first page is 'The Internet'
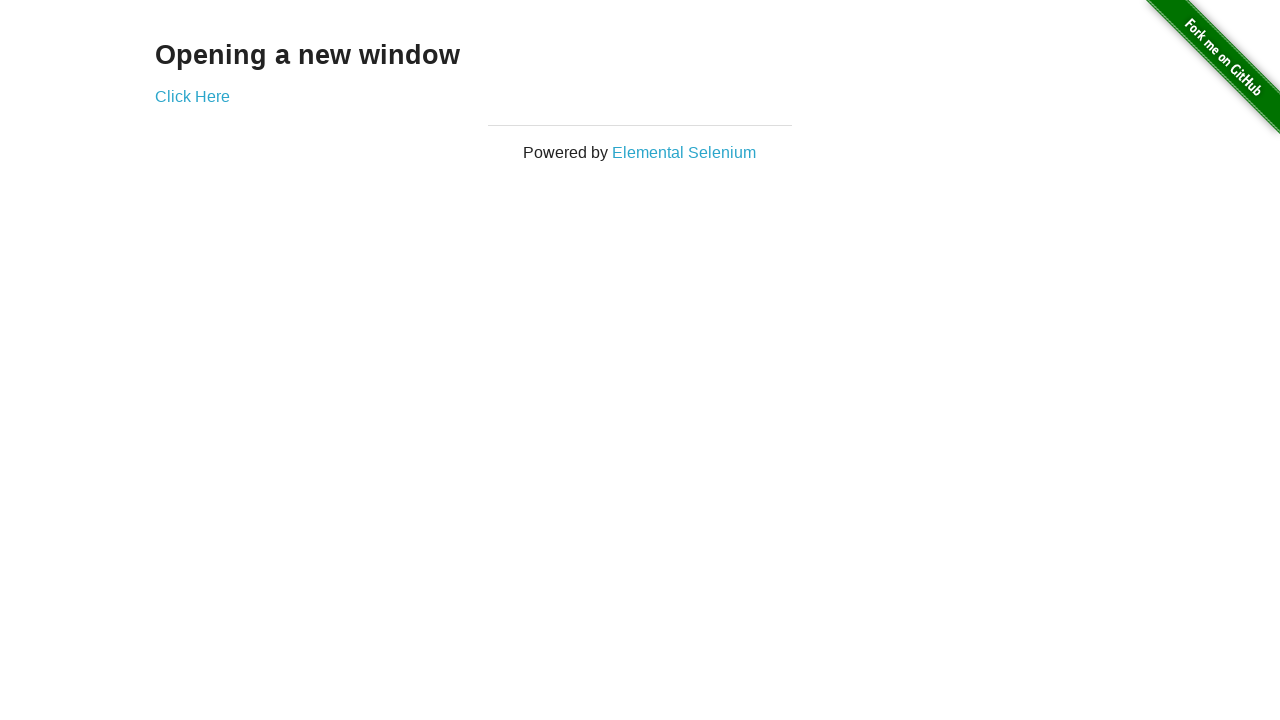

Clicked 'Click Here' link to open new window at (192, 96) on text='Click Here'
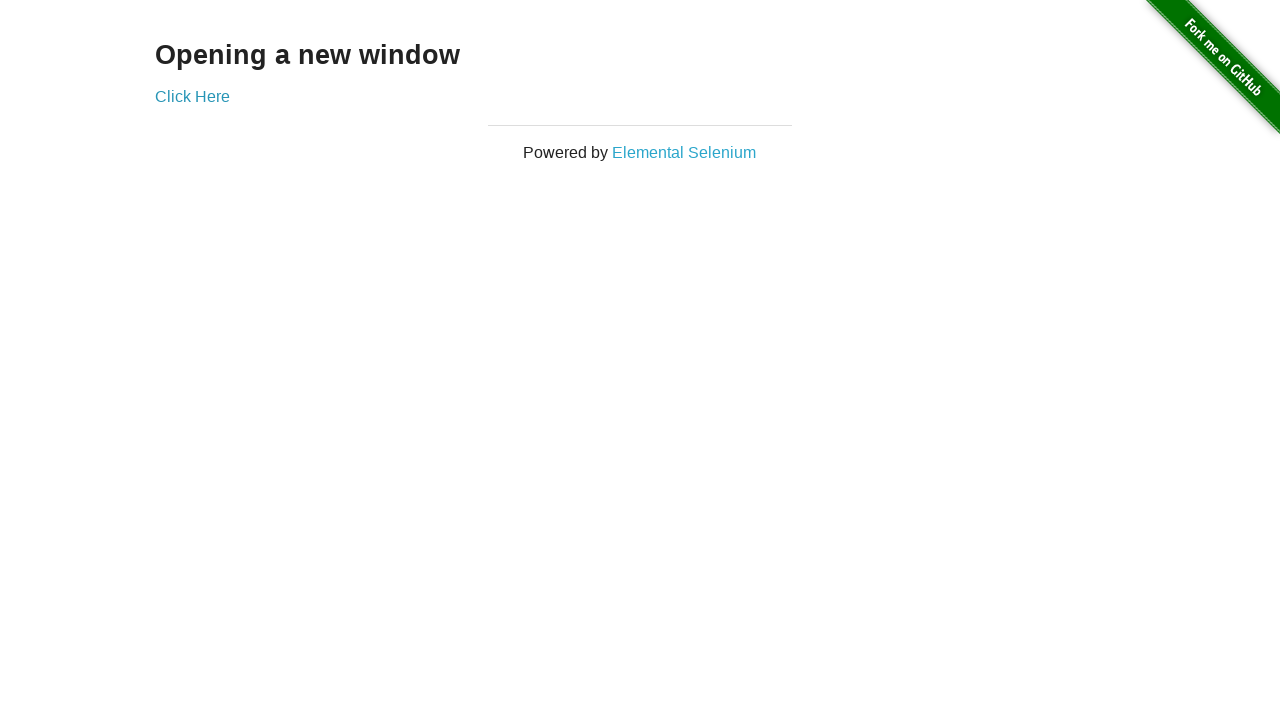

Verified title of new window is 'New Window'
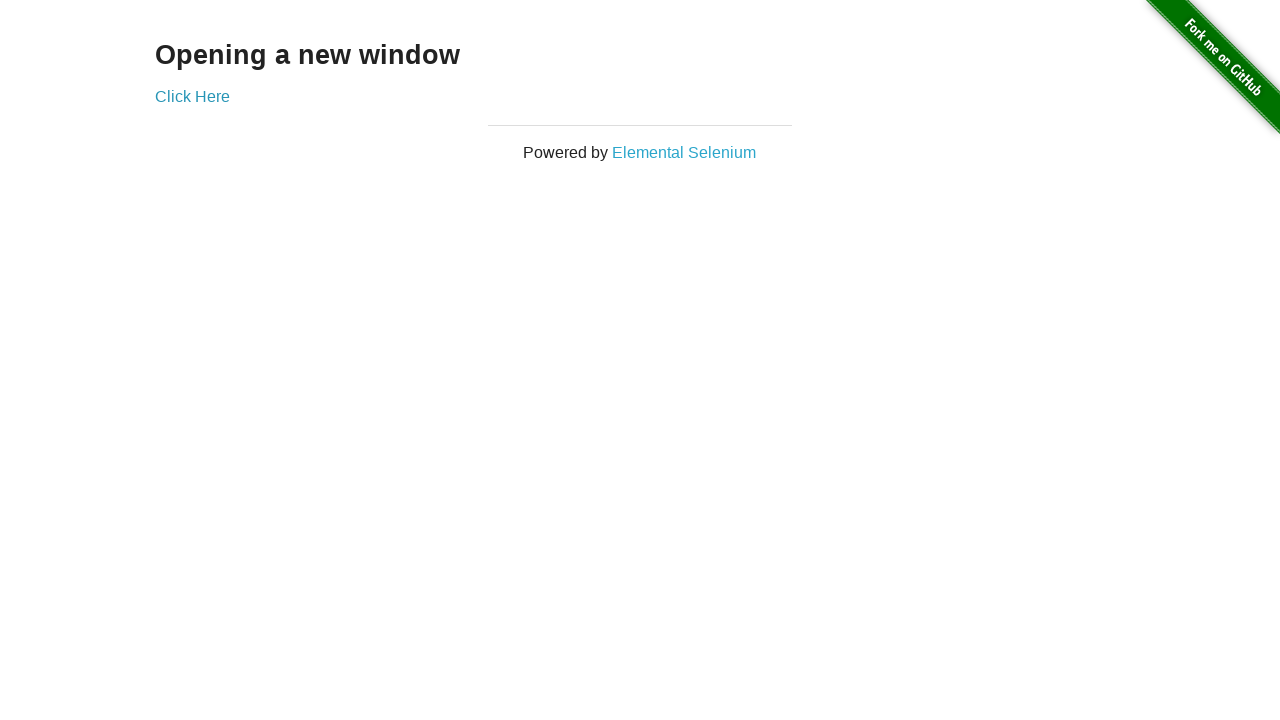

Verified heading text in new window is 'New Window'
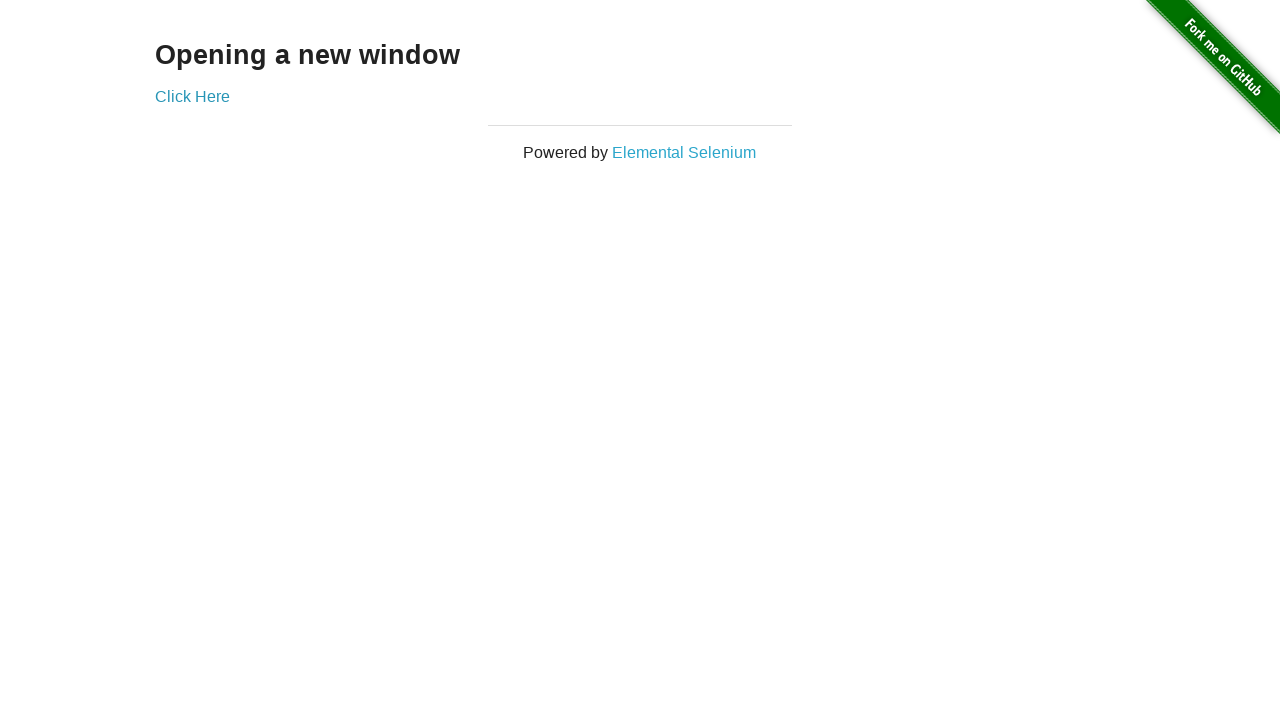

Switched back to original window
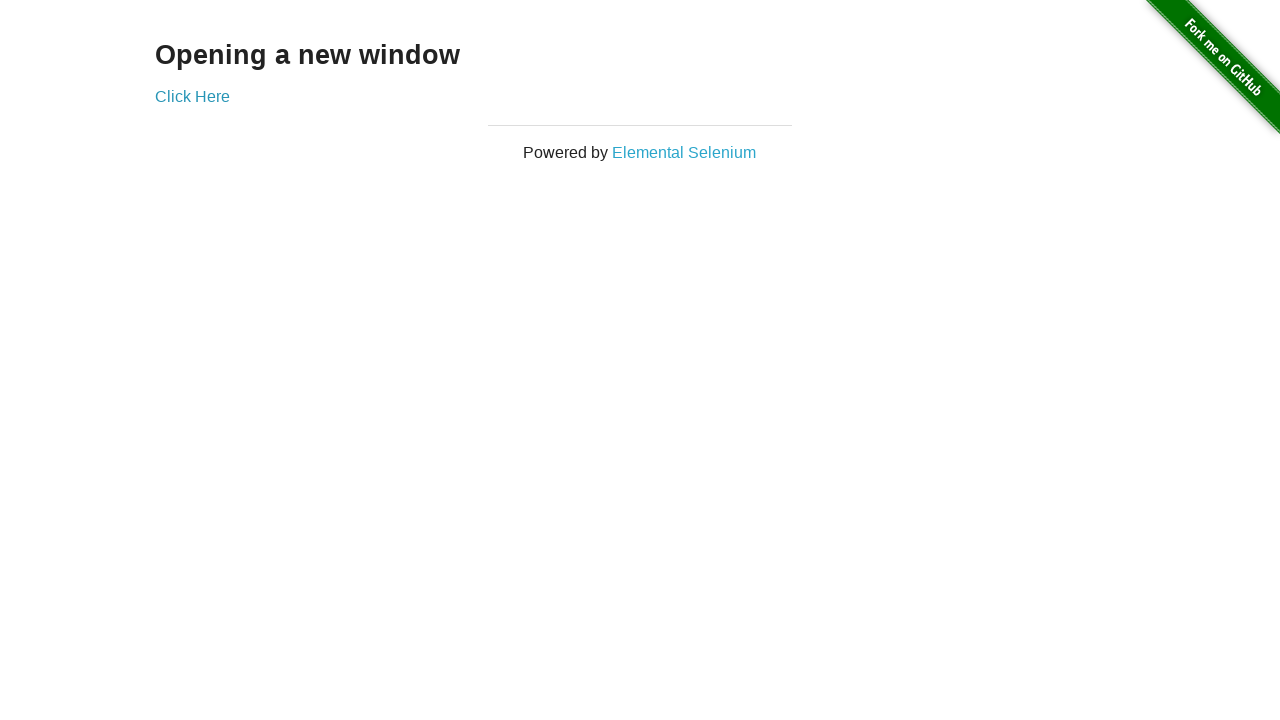

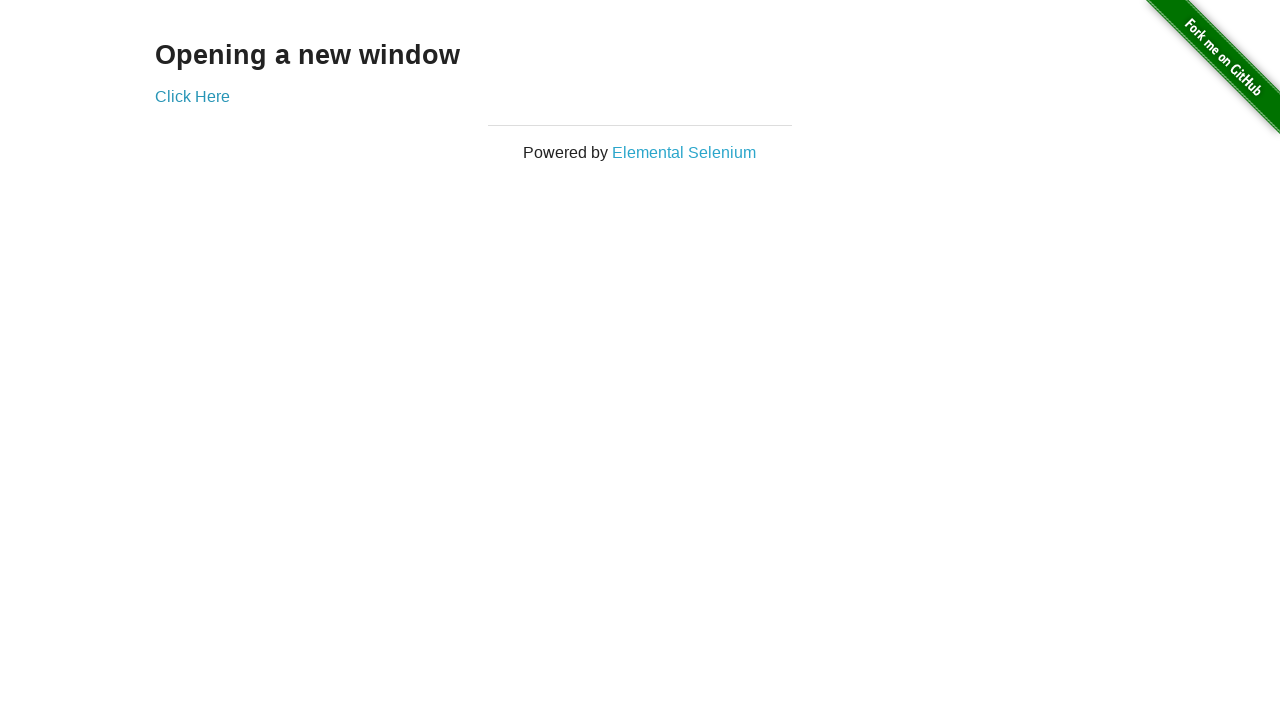